Tests drag and drop functionality on jQueryUI demo page by dragging an element and dropping it onto a target area within an iframe

Starting URL: https://jqueryui.com/droppable/

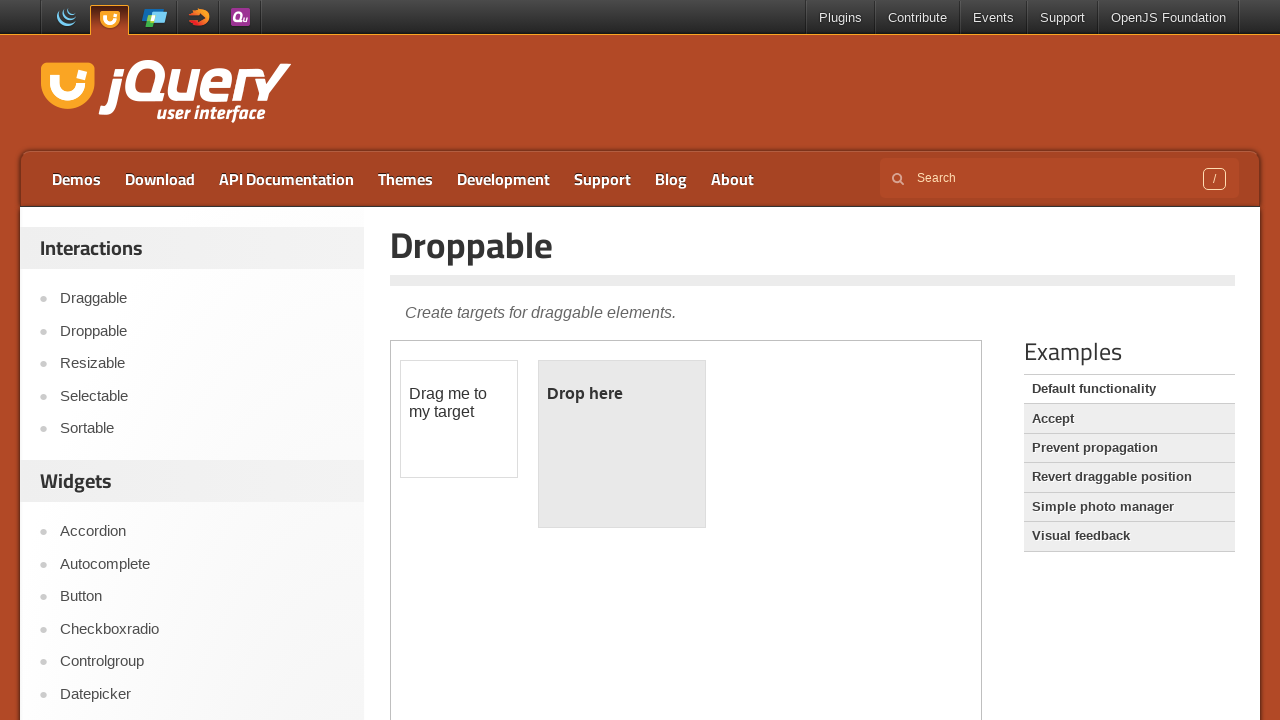

Located iframe containing drag and drop demo
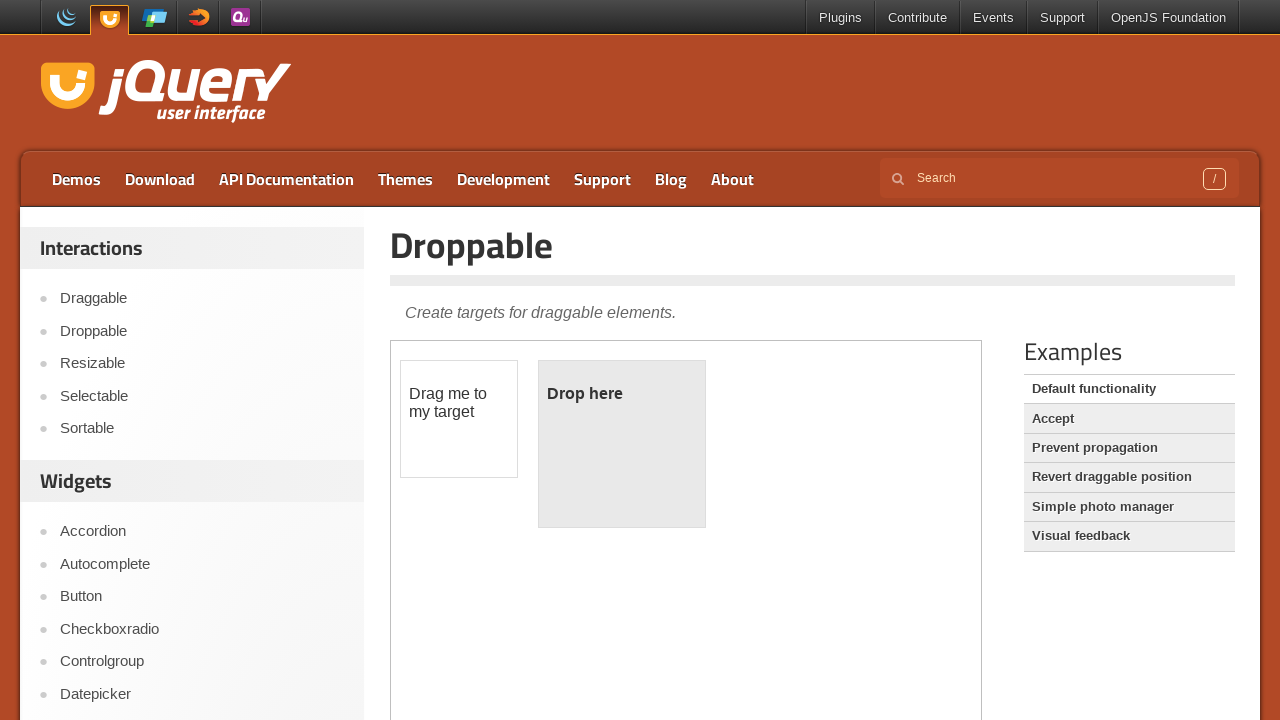

Located draggable element in iframe
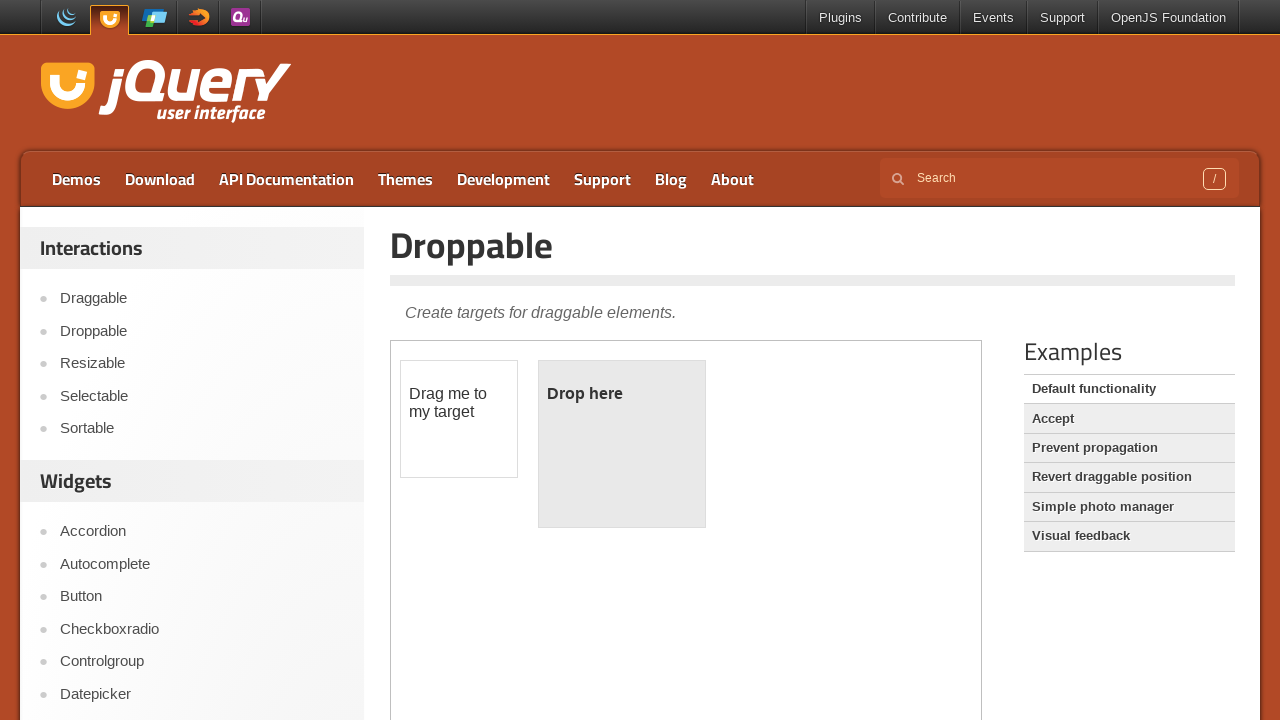

Located droppable target element in iframe
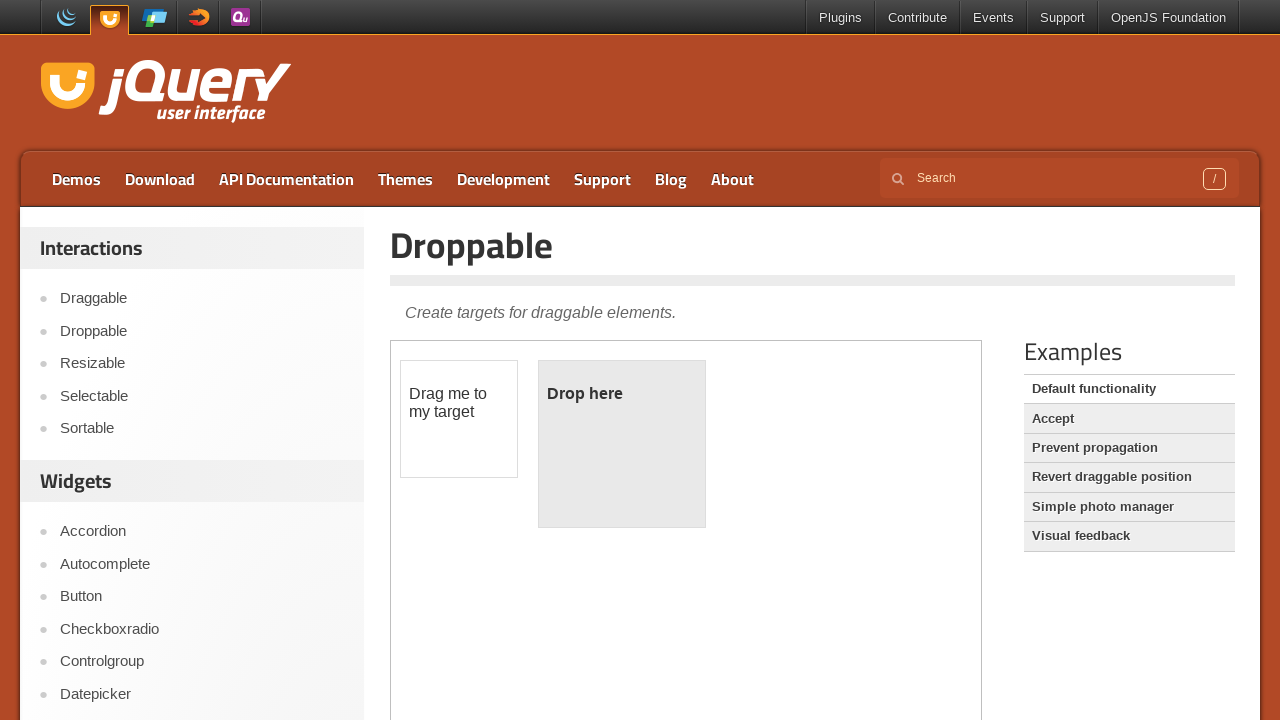

Dragged element onto droppable target at (622, 444)
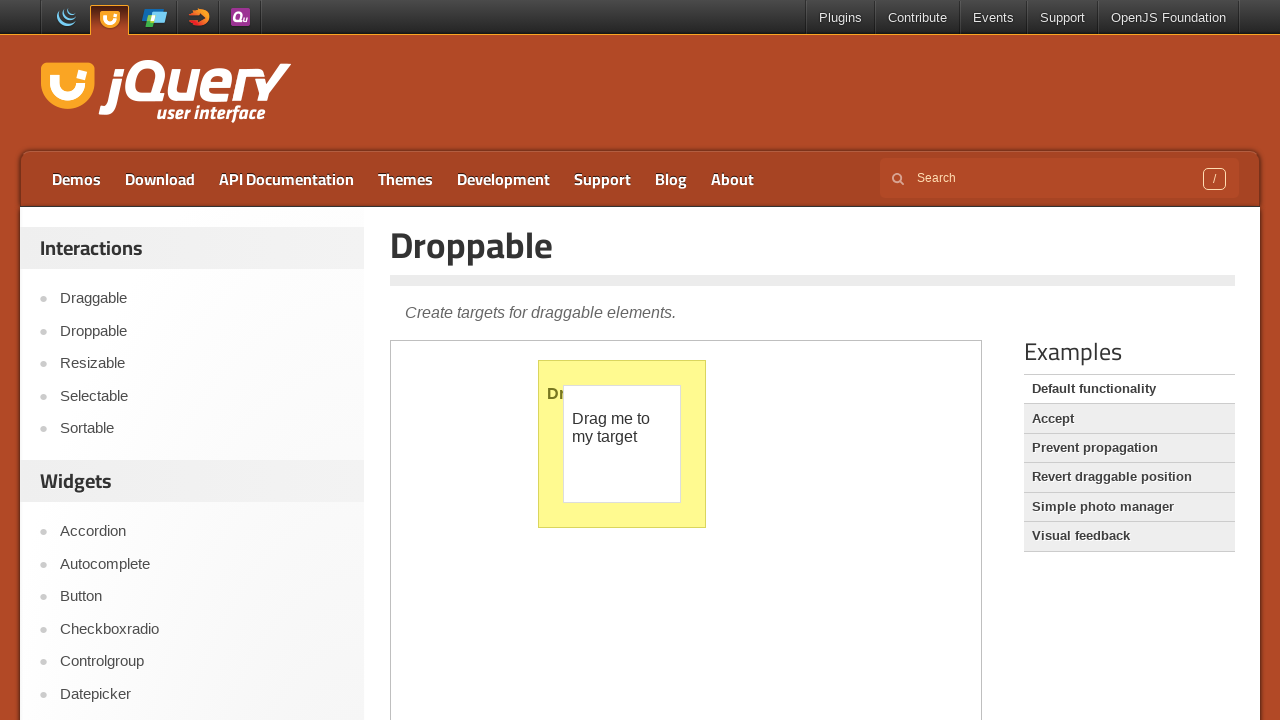

Waited for drag and drop animation to complete
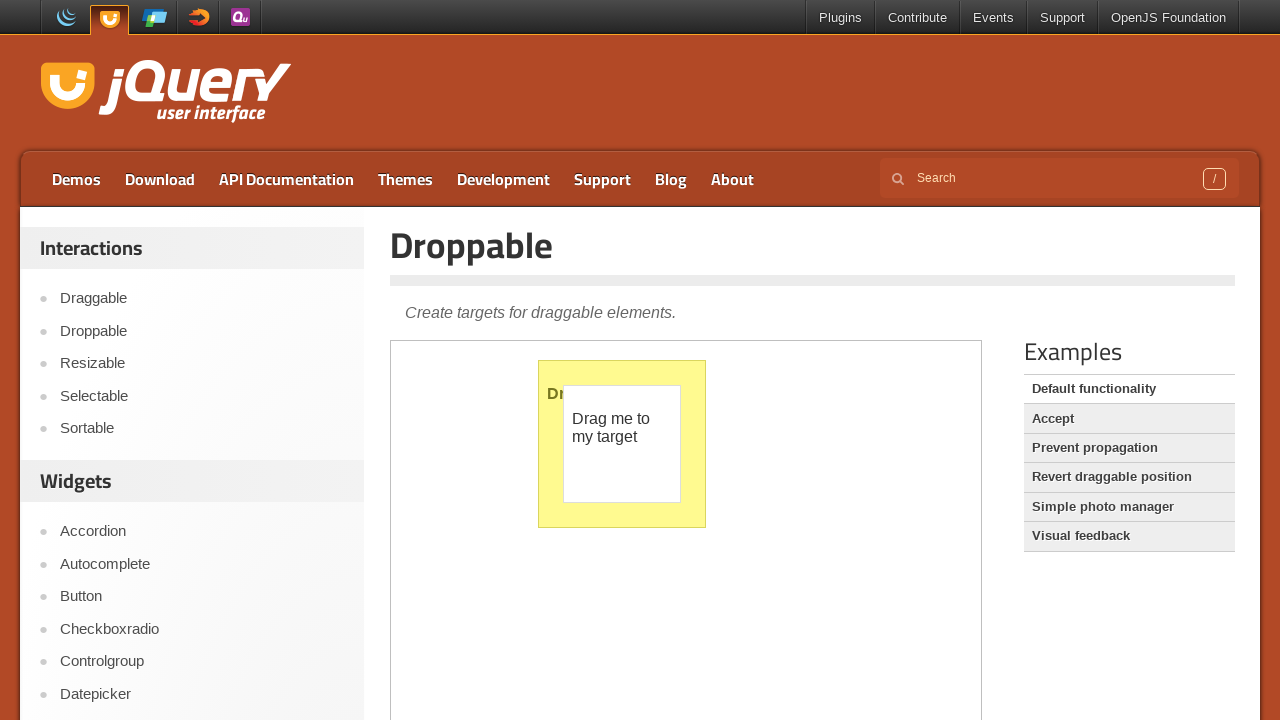

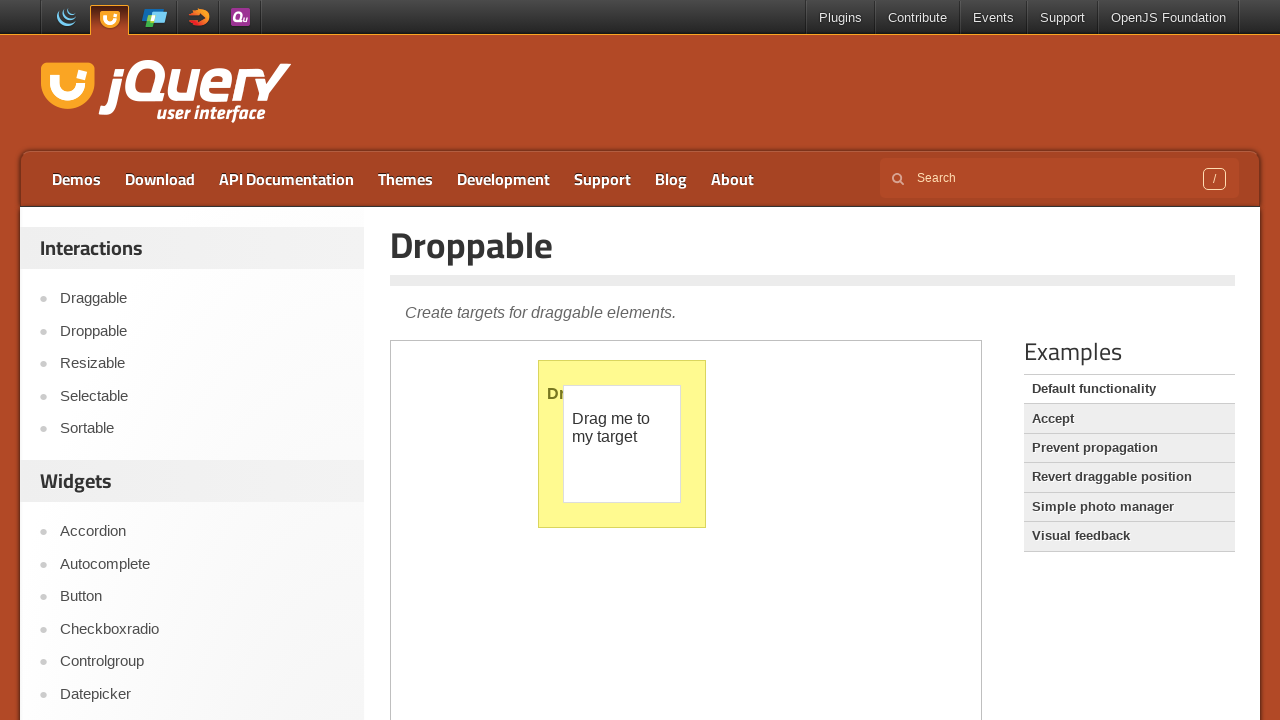